Tests JavaScript alert handling by clicking a button that triggers a JS alert, accepting the alert, and verifying the result text is displayed on the page.

Starting URL: https://the-internet.herokuapp.com/javascript_alerts

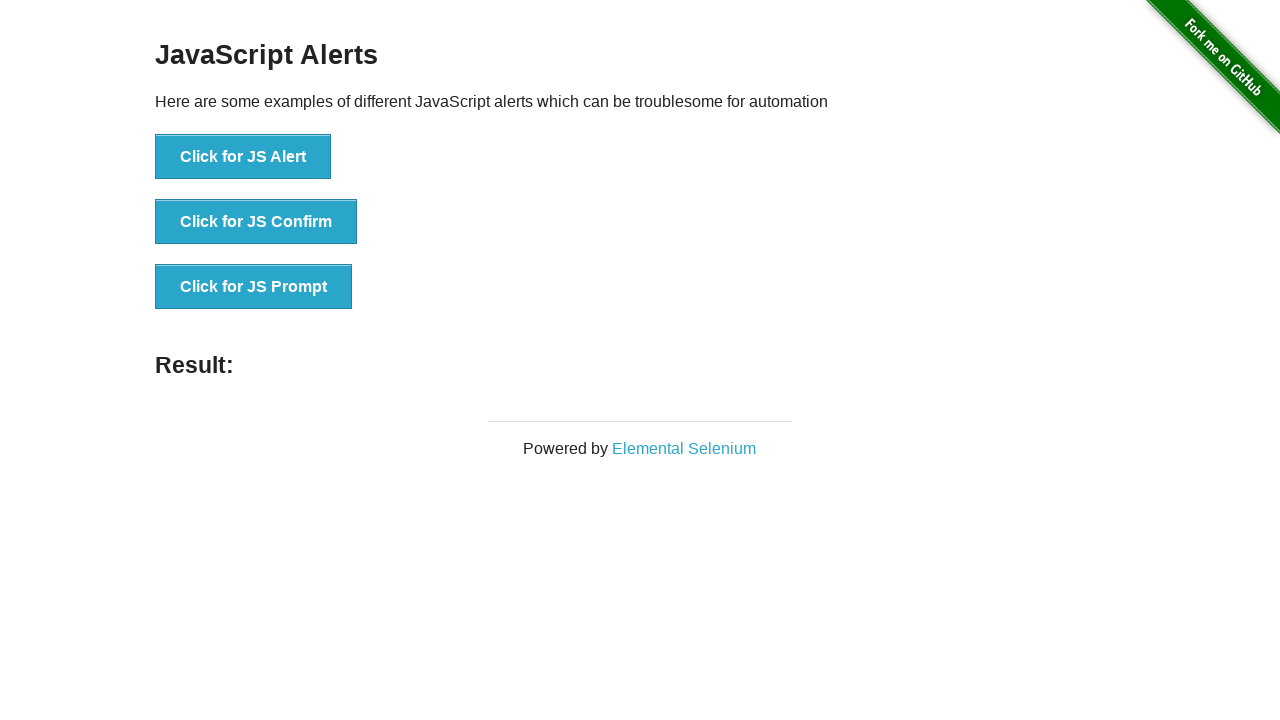

Set up dialog handler to automatically accept alerts
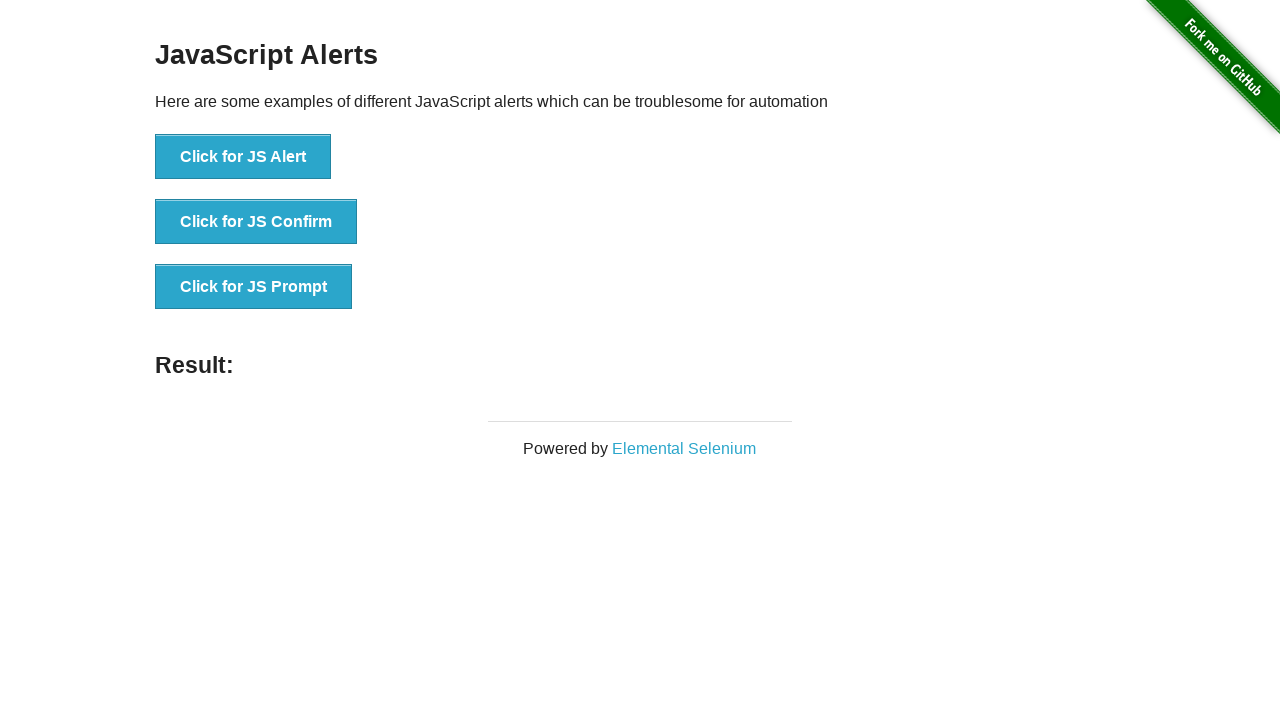

Clicked button to trigger JavaScript alert at (243, 157) on xpath=//button[contains(text(), 'Click for JS Alert')]
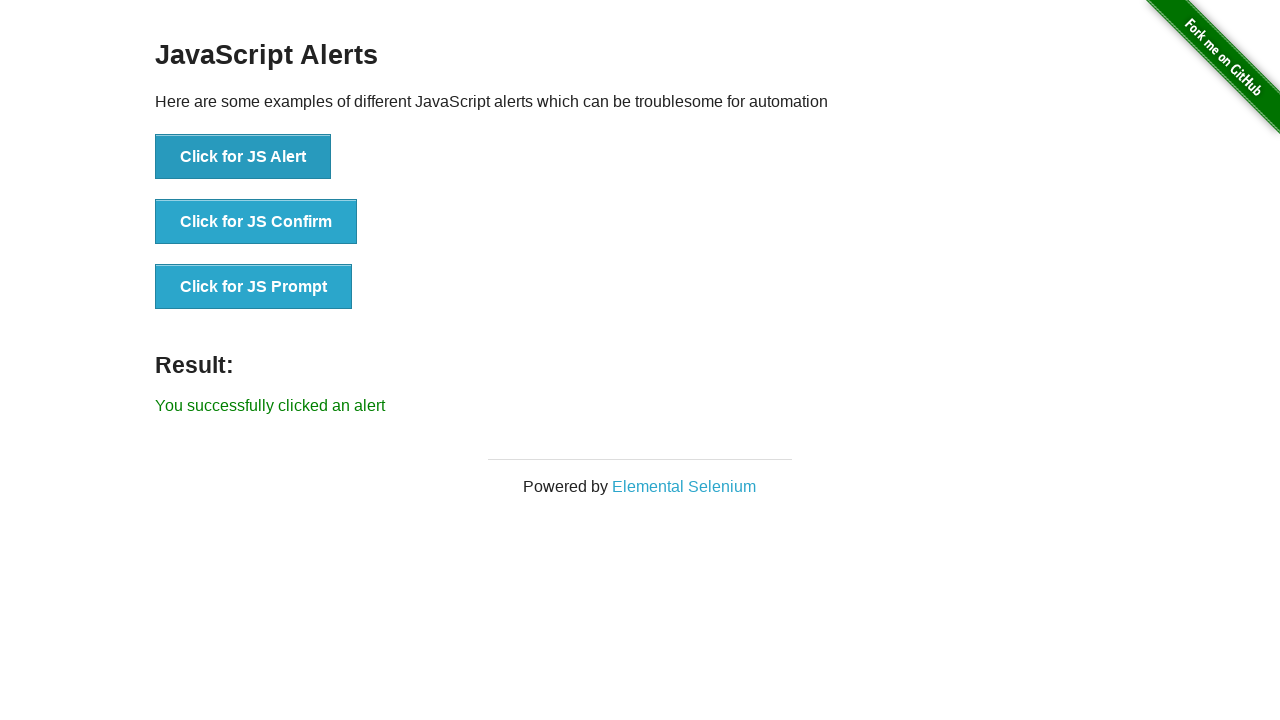

Alert was accepted and result text appeared on page
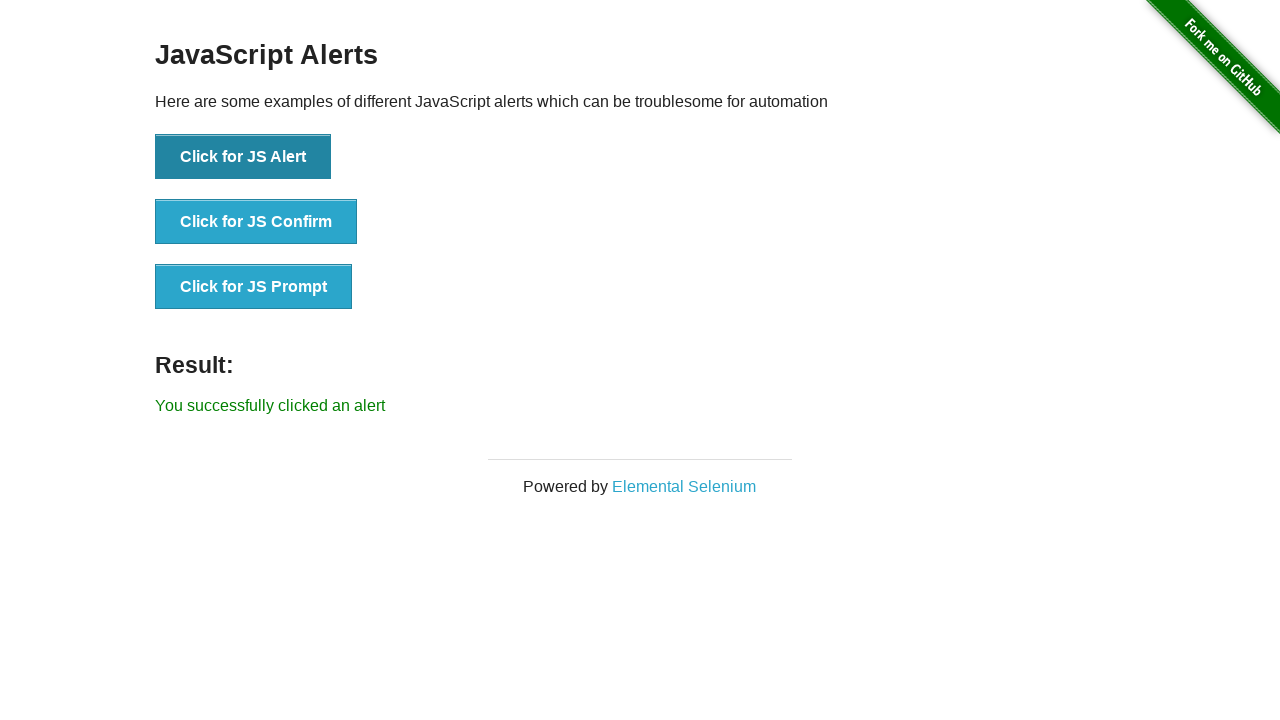

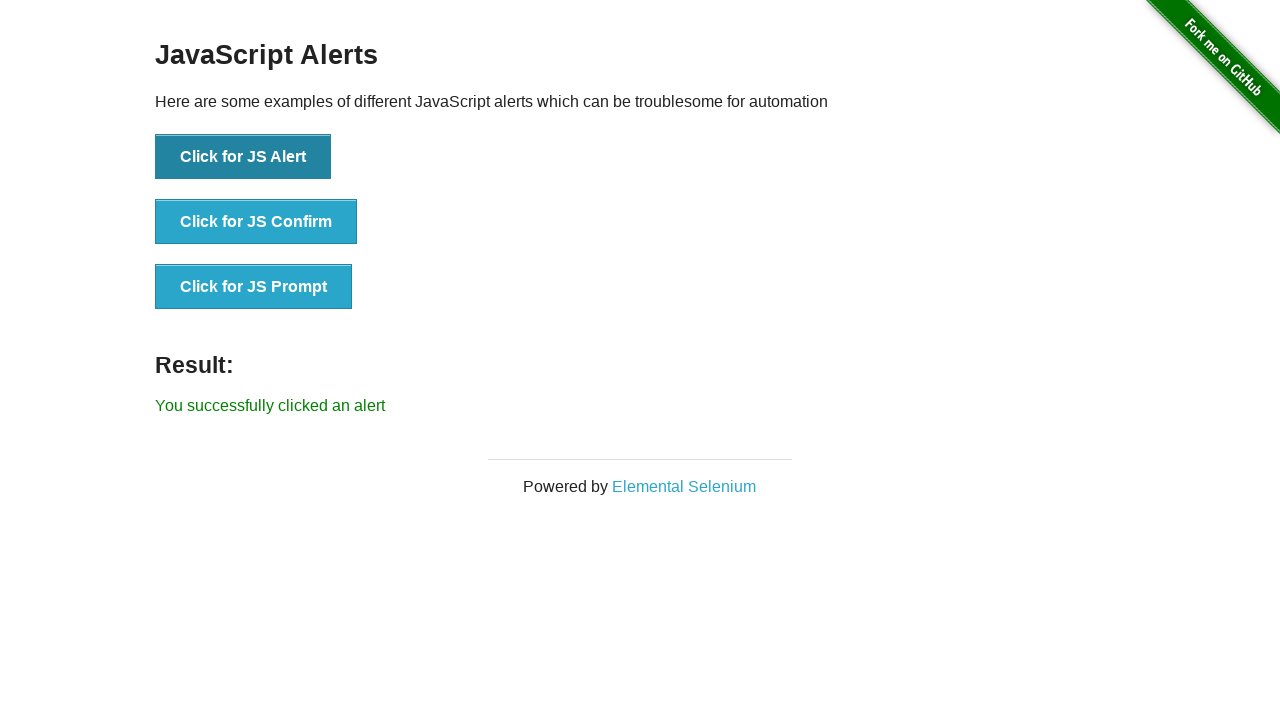